Tests form submission with name and phone filled but email empty

Starting URL: https://lm.skillbox.cc/qa_tester/module02/homework1/

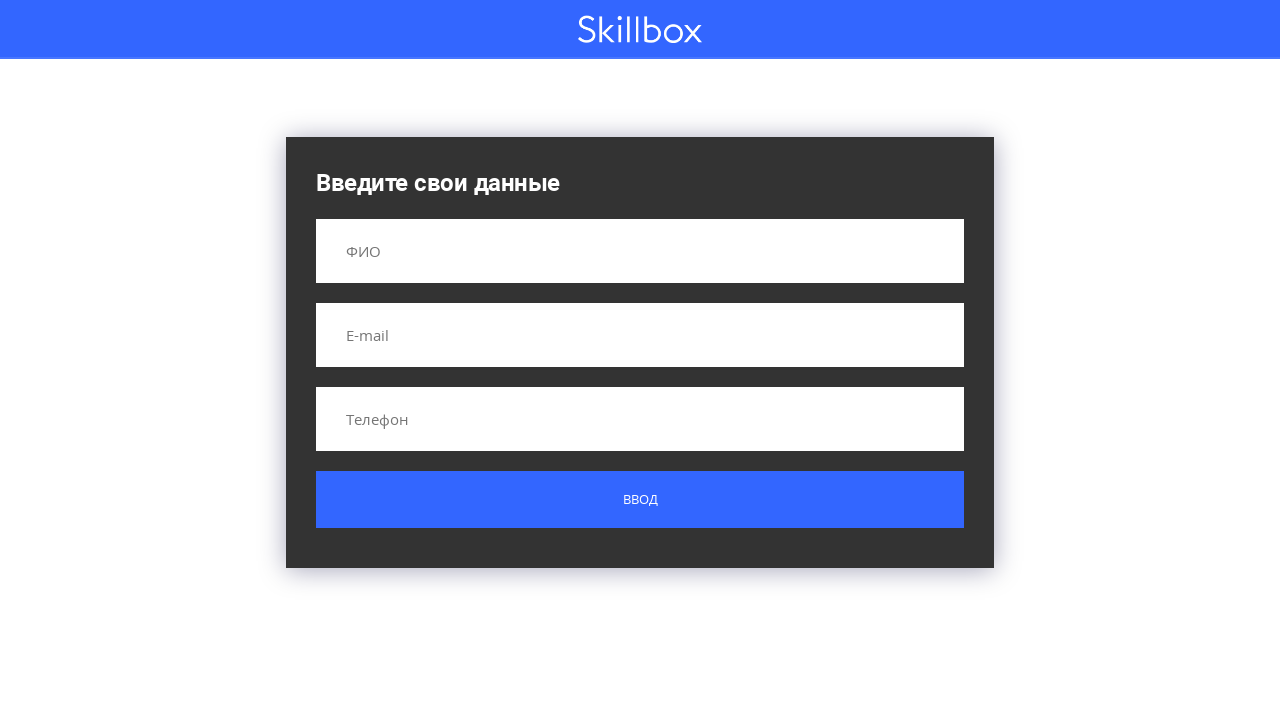

Filled name field with 'Иванов Иван Иванович' on input[name='name']
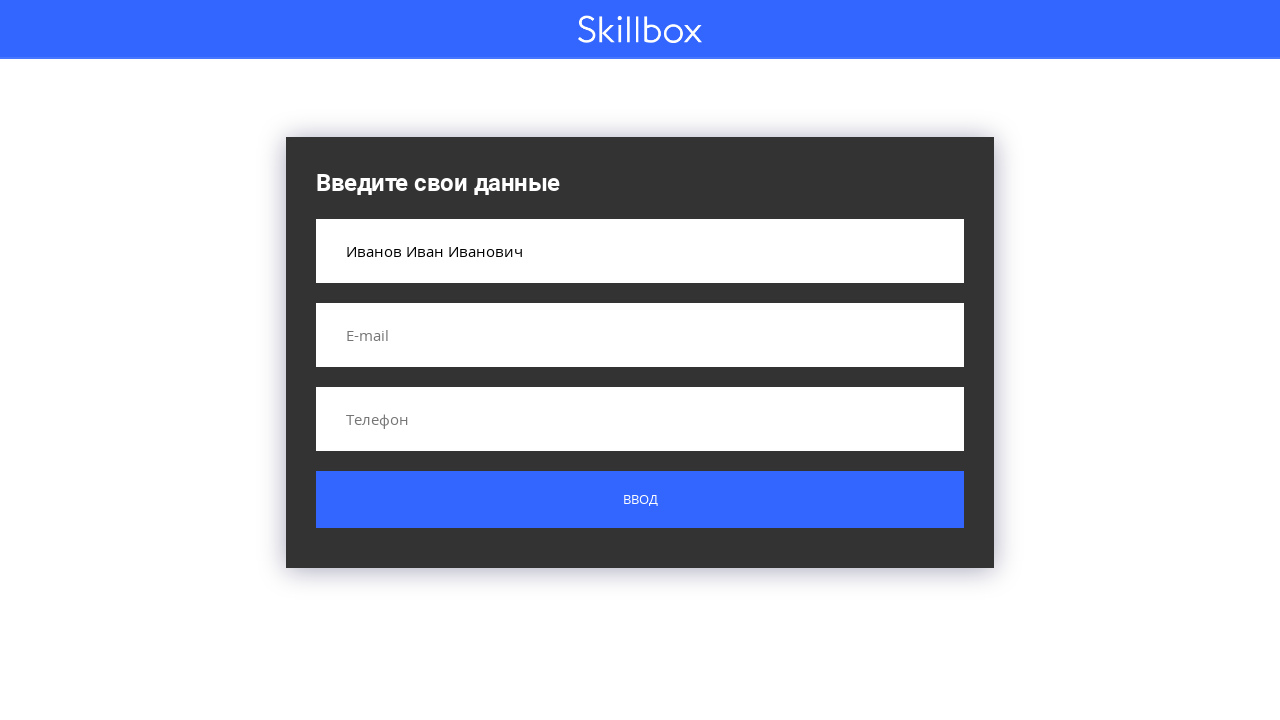

Filled phone field with '+79876543215' on input[name='phone']
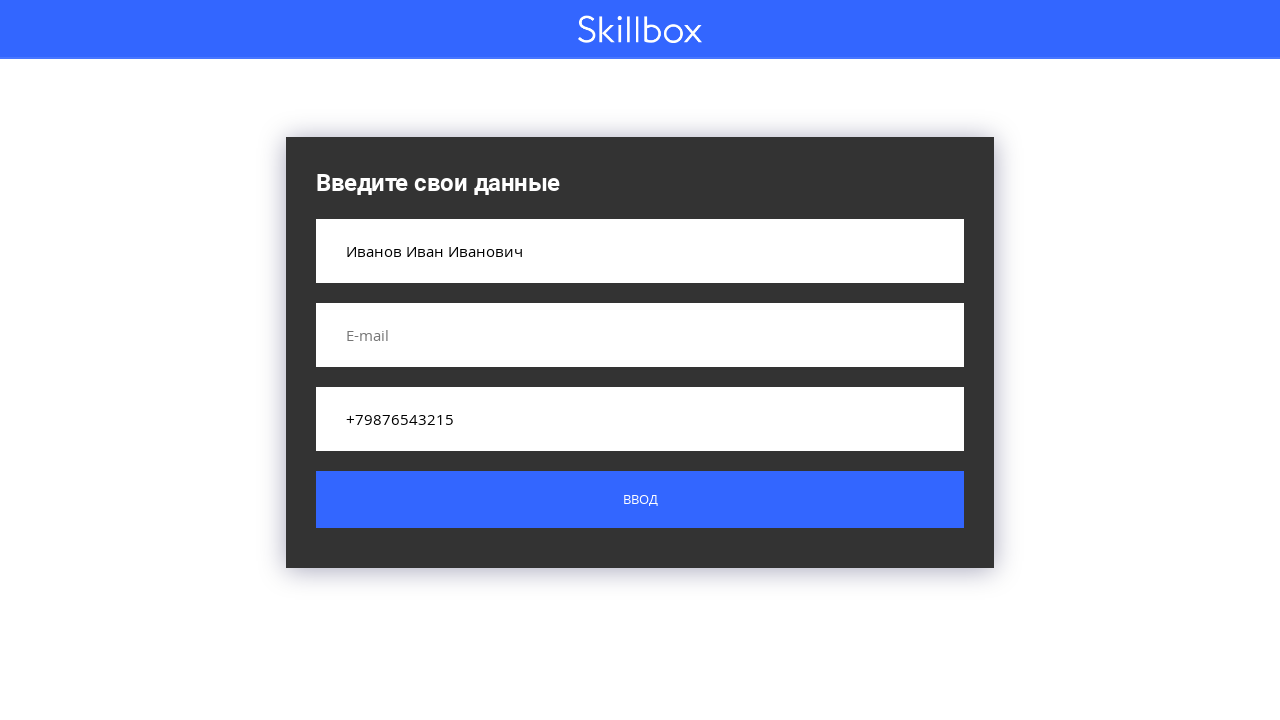

Clicked submit button to submit form without email at (640, 500) on .button
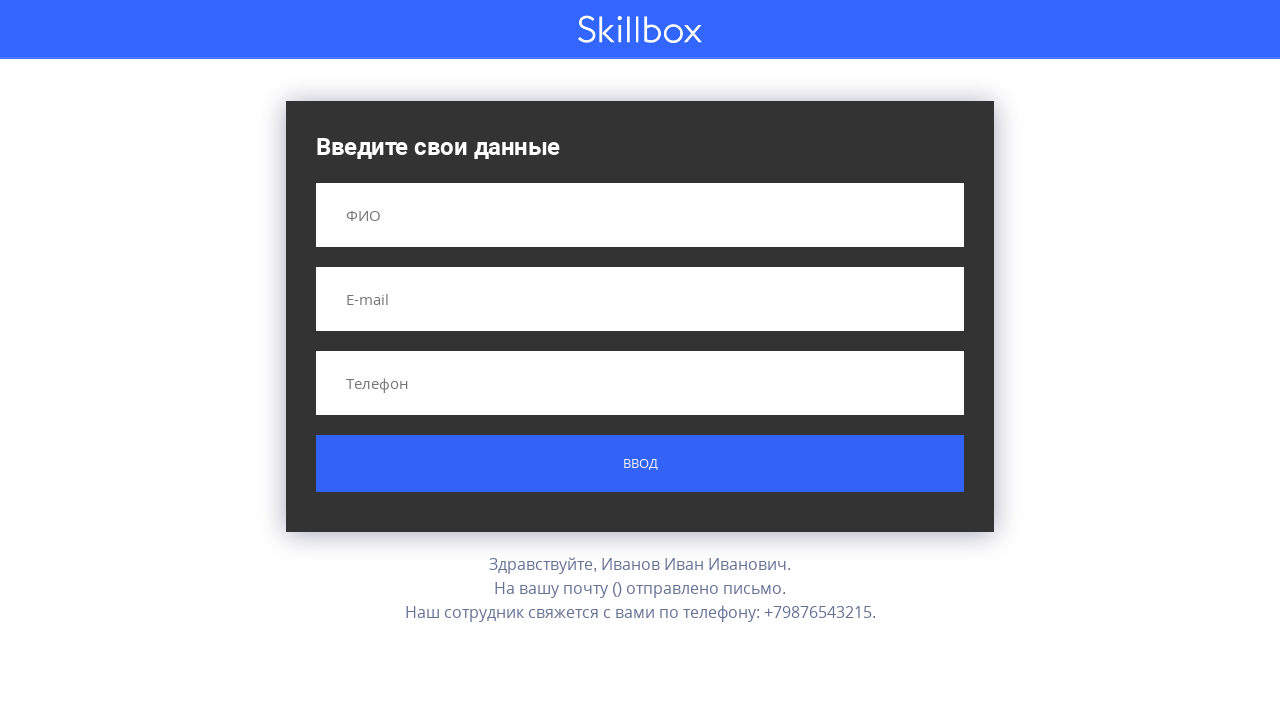

Form submission result appeared on screen
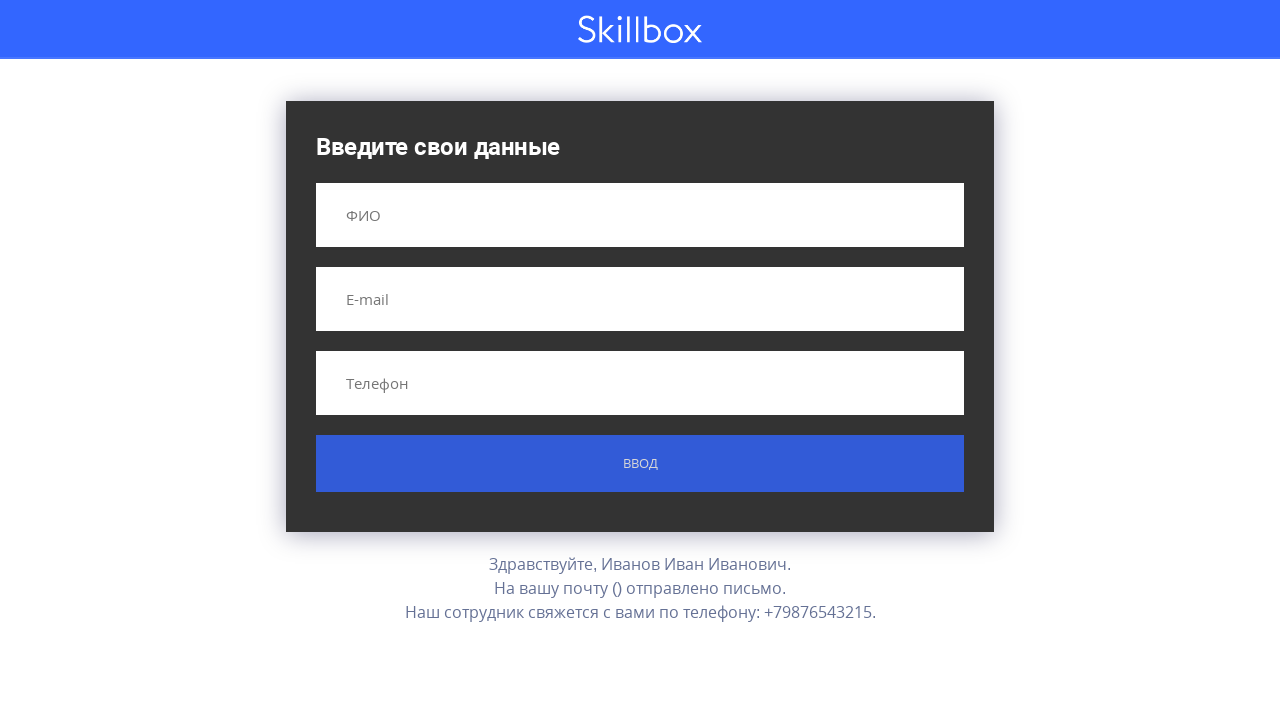

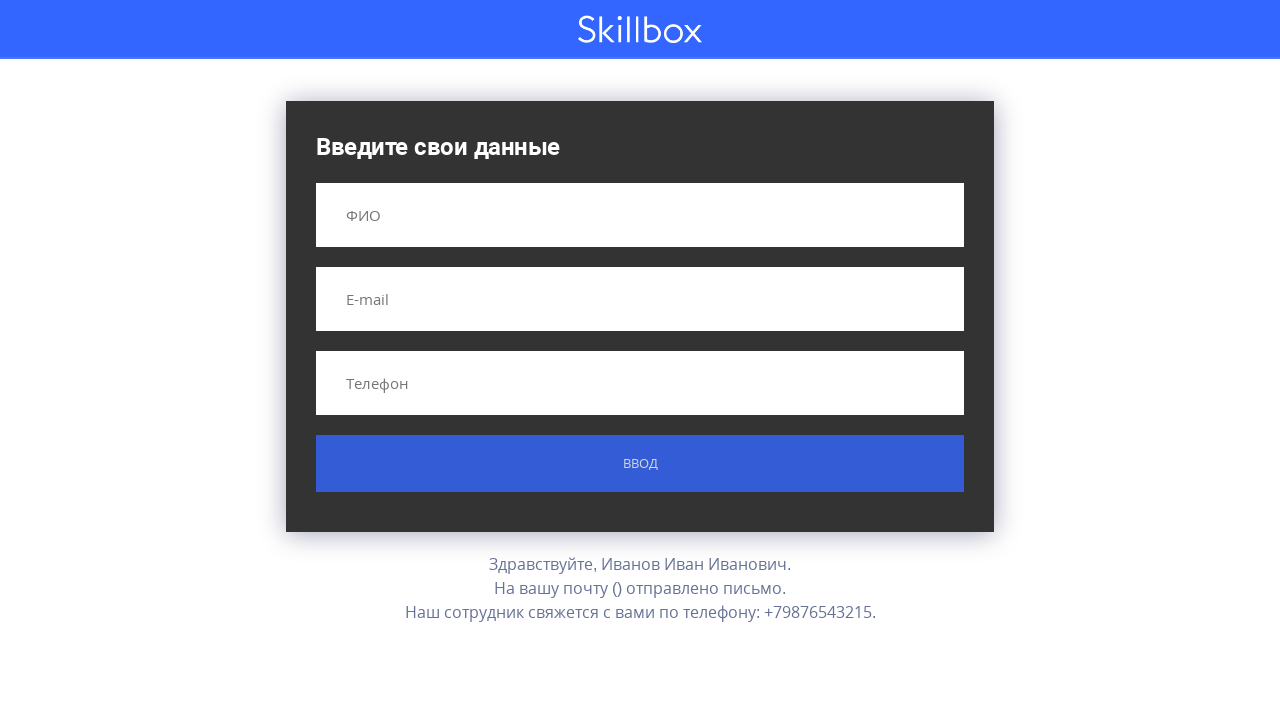